Tests an unlogged user flow by clicking a button and hovering over two different MUI button elements on the page.

Starting URL: https://normal-frontend.onrender.com/

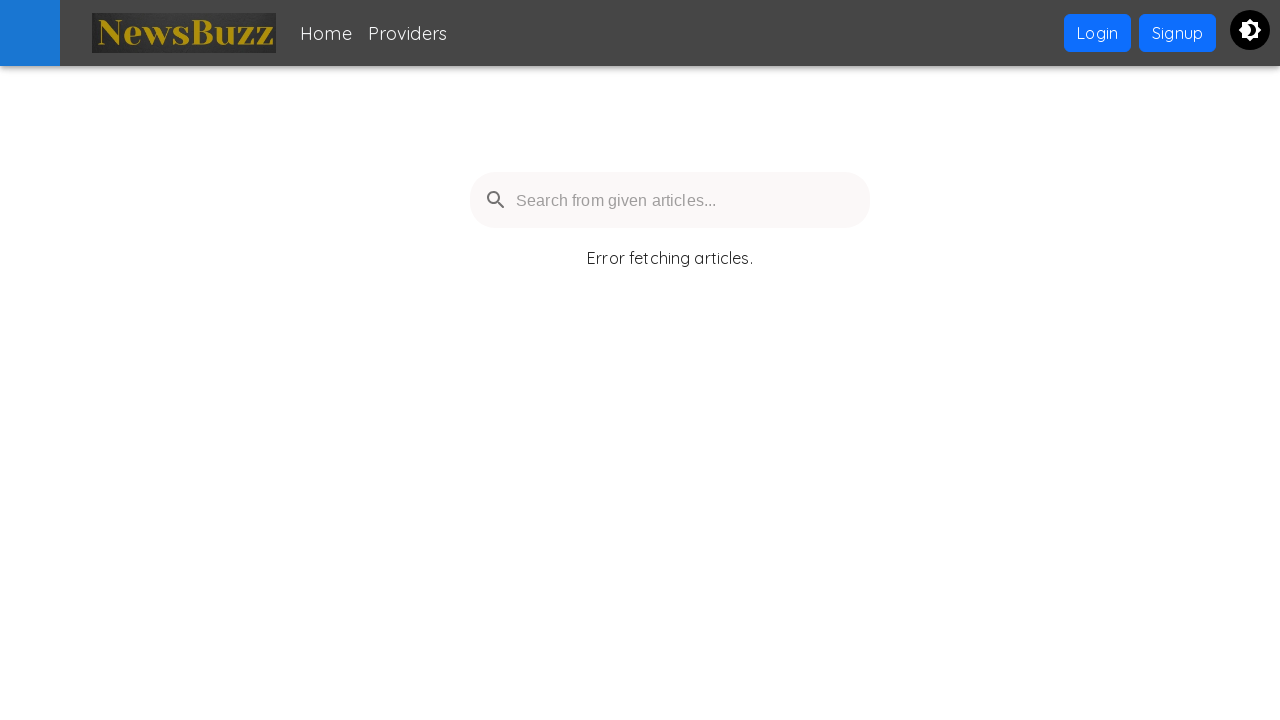

Set viewport size to 1552x832
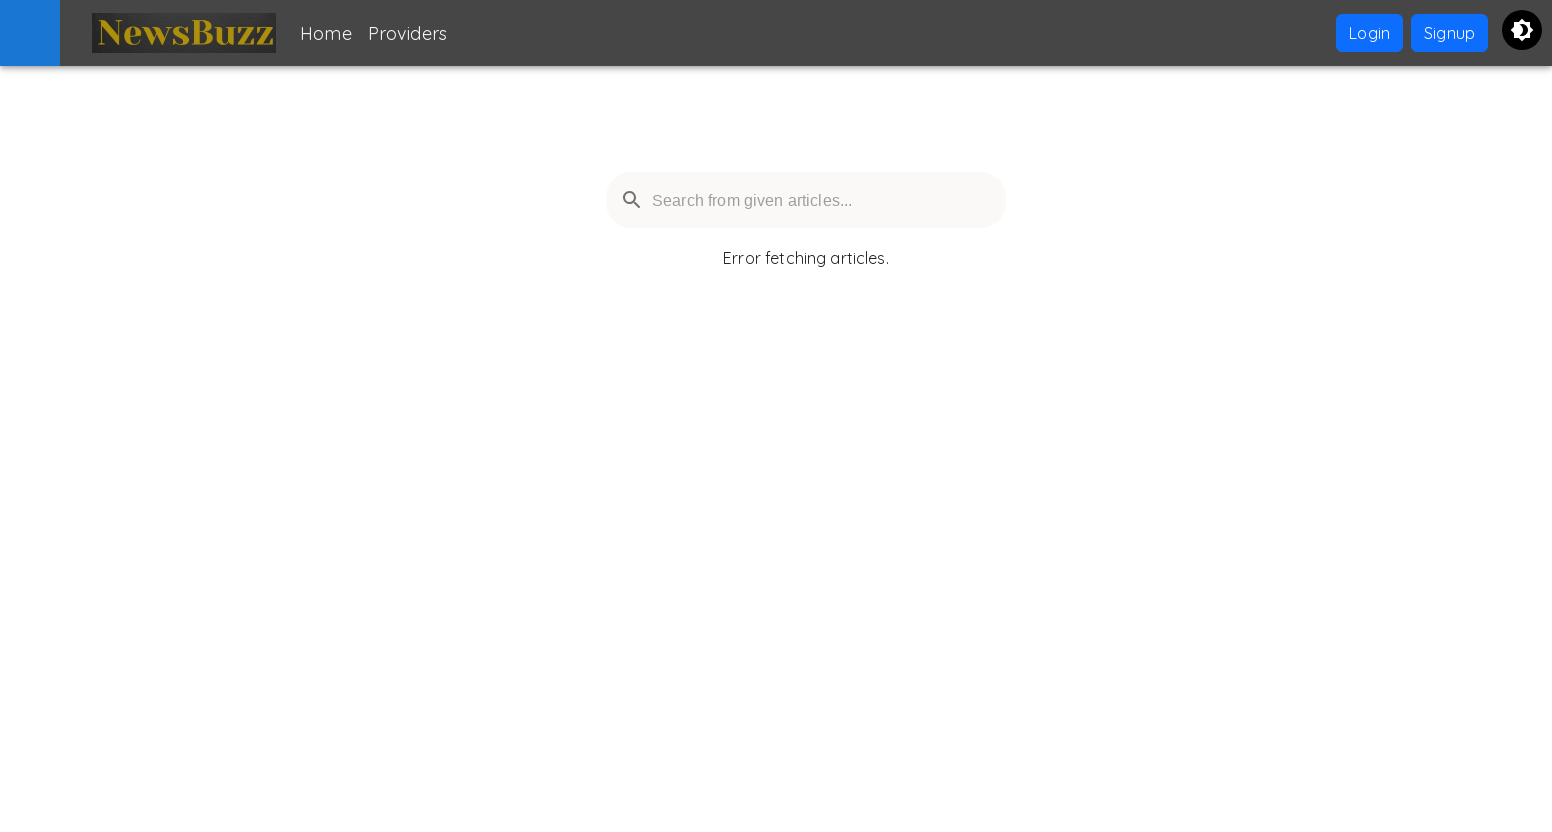

Clicked the main button at (1370, 33) on .btn
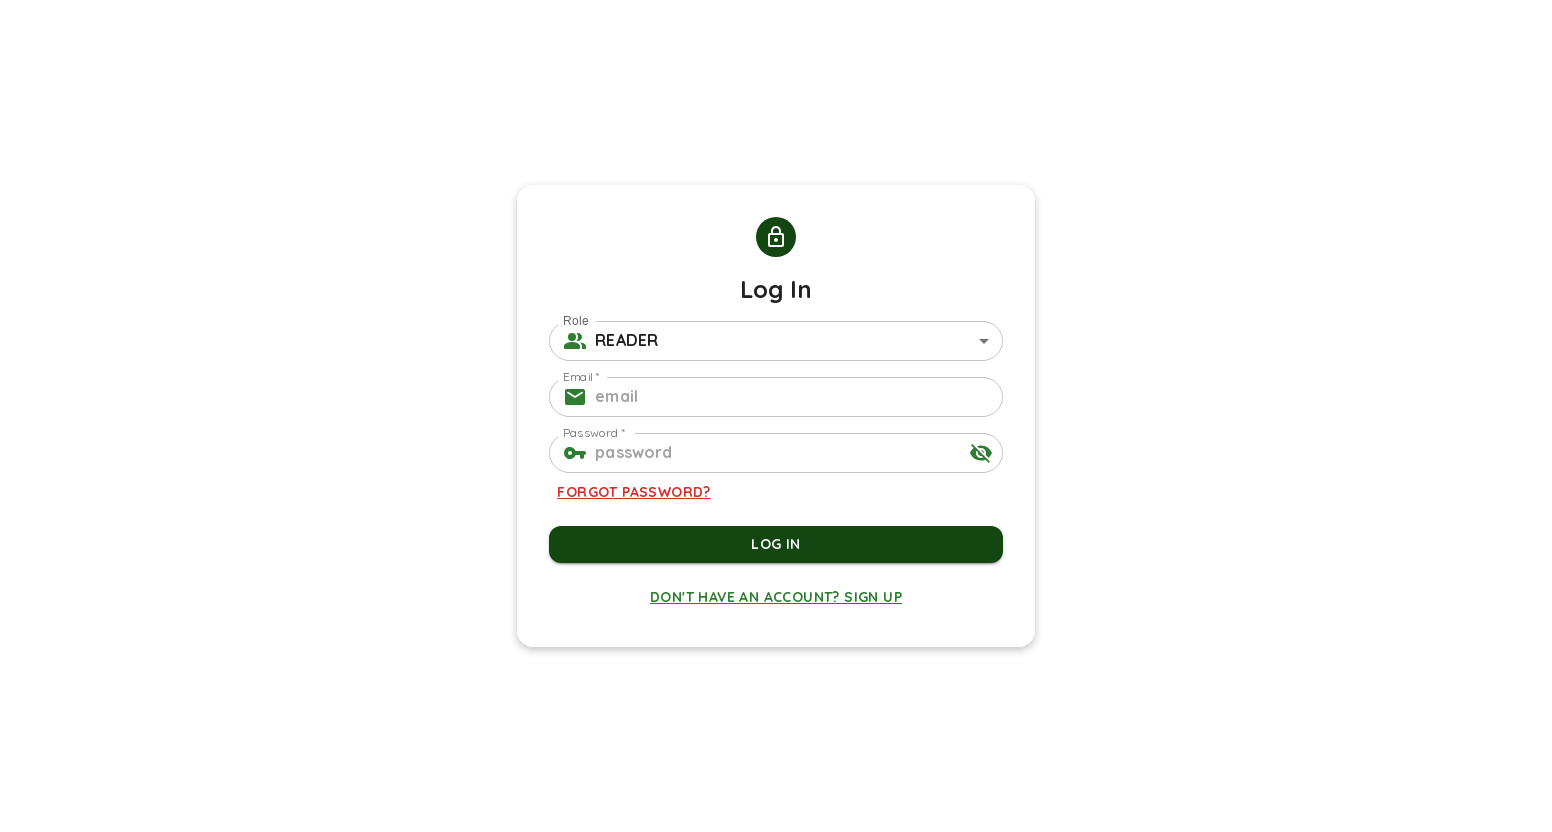

Hovered over the contained MUI button at (776, 544) on .MuiButton-contained
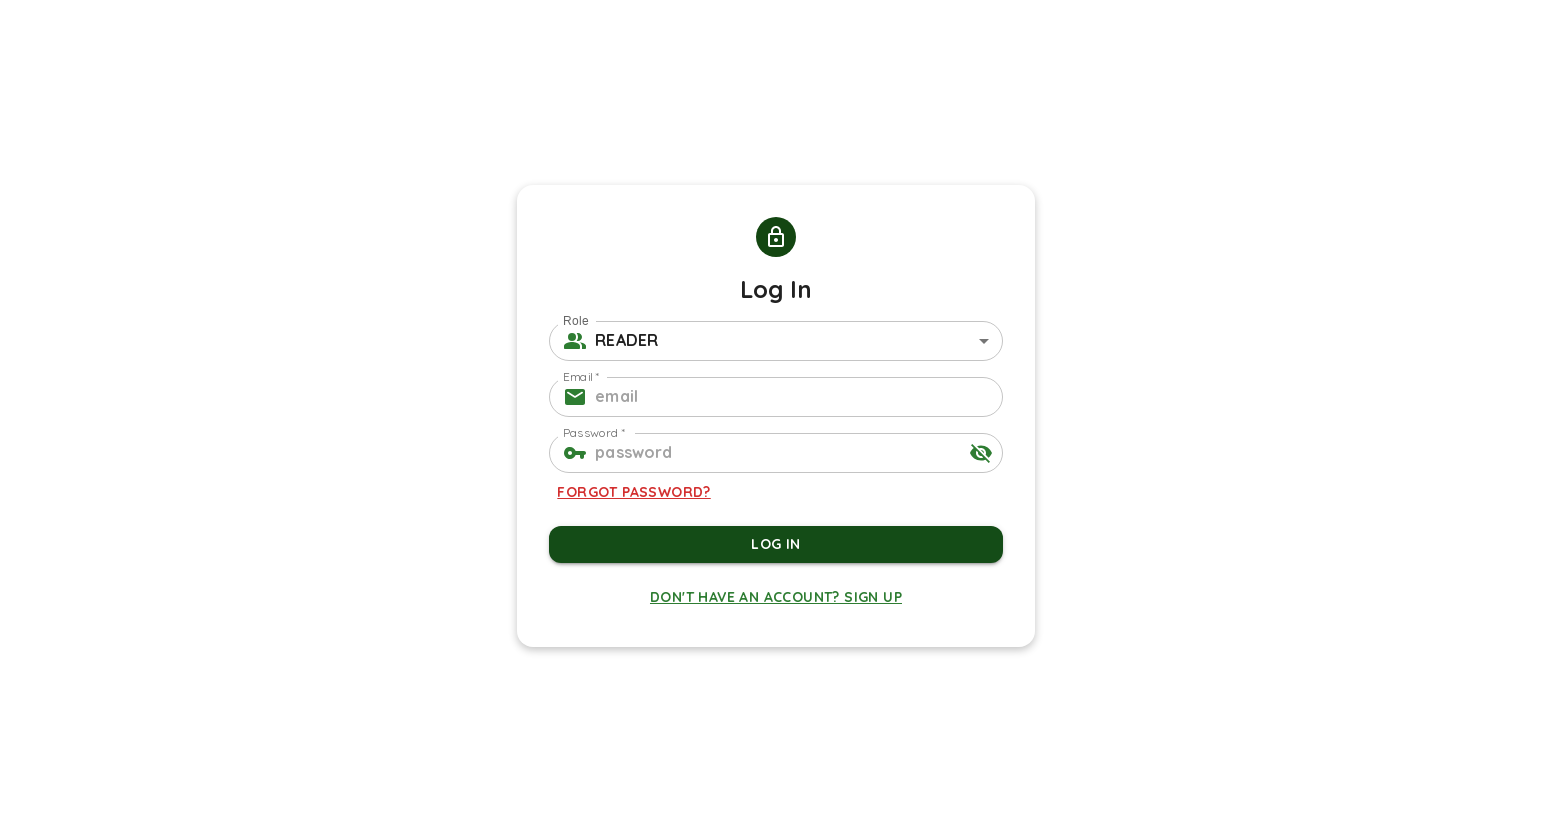

Hovered over the success text MUI button at (776, 597) on .MuiButton-textSuccess
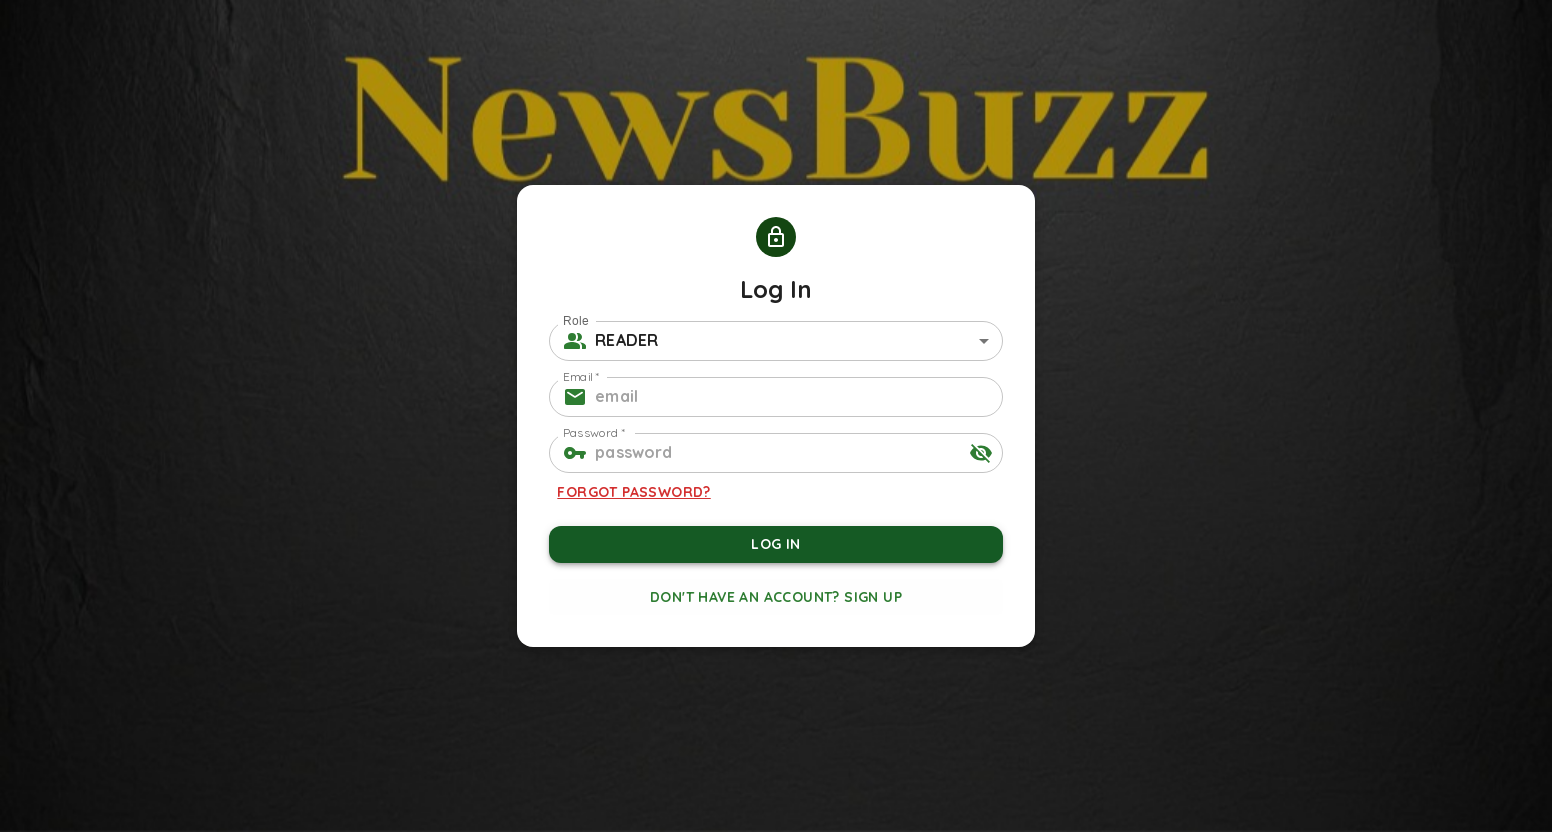

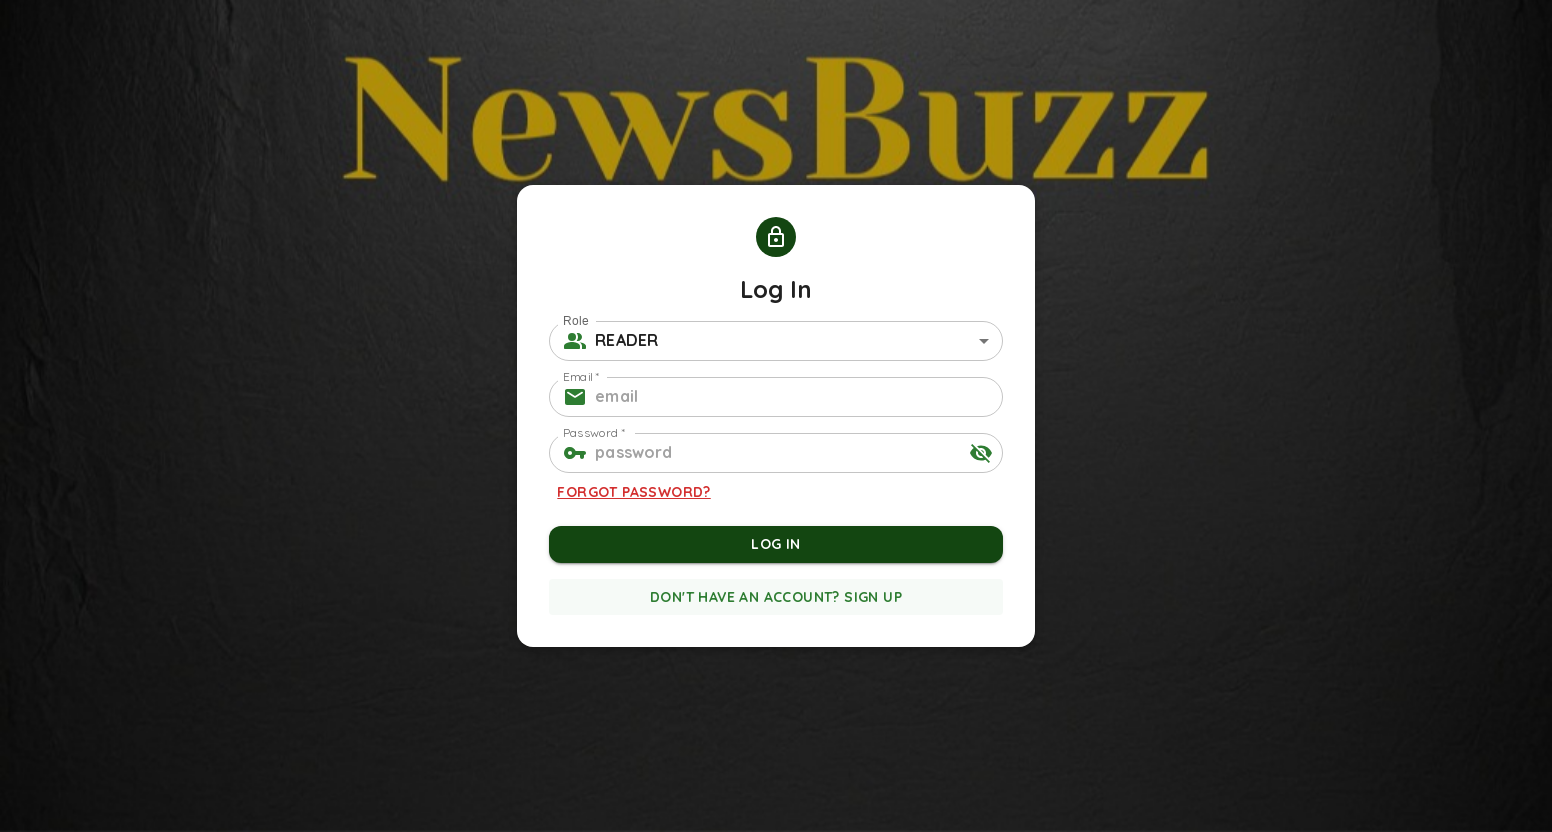